Tests currency dropdown selection functionality by selecting different currency options using various methods

Starting URL: https://rahulshettyacademy.com/dropdownsPractise

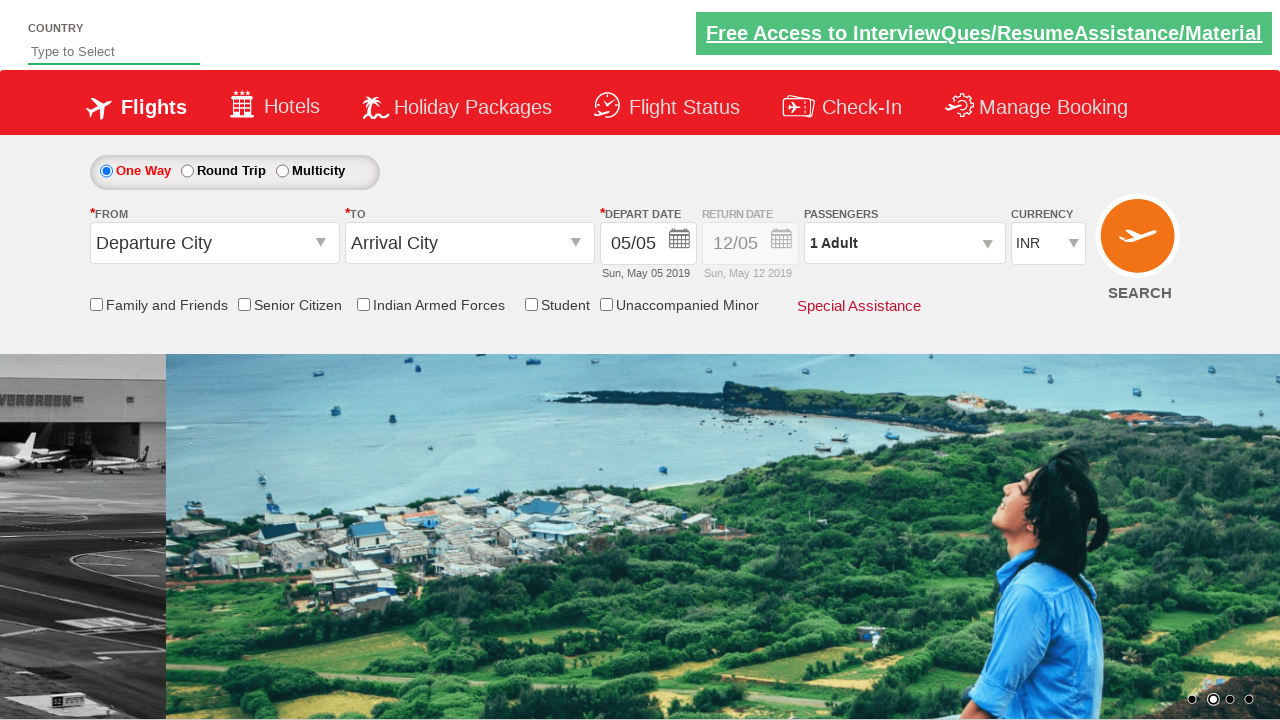

Located currency dropdown element
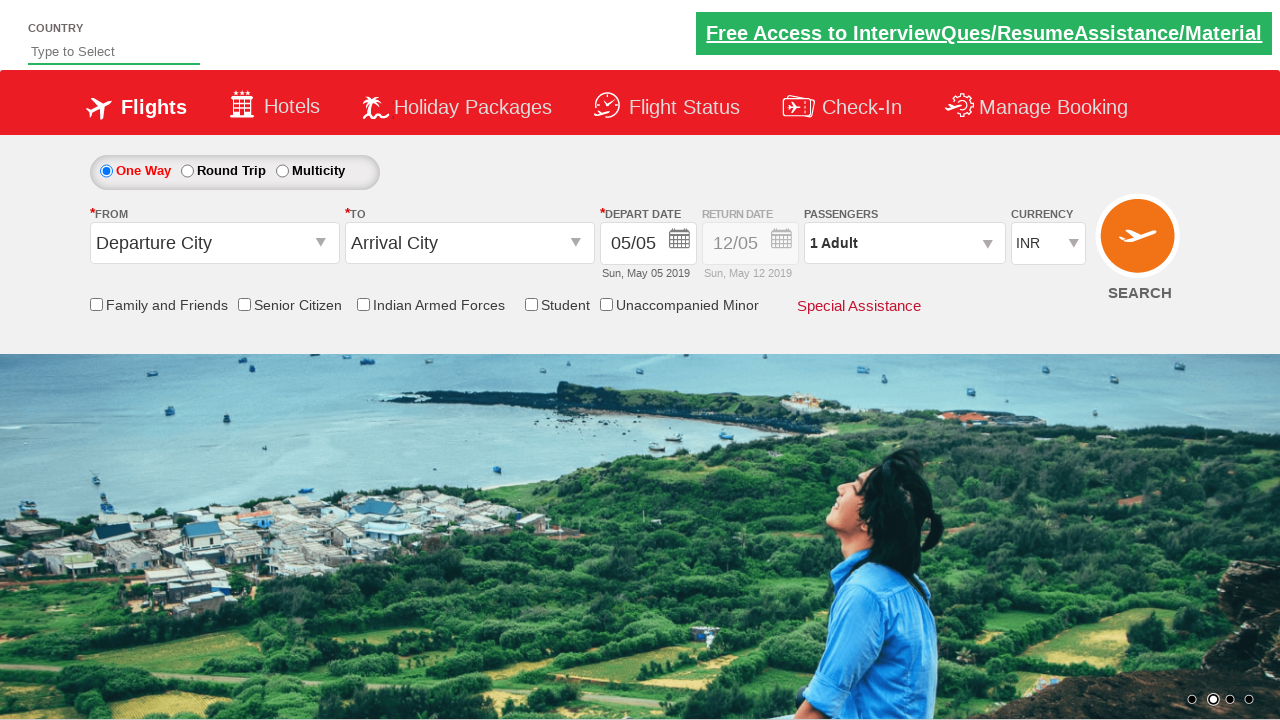

Selected AED currency option by value on select#ctl00_mainContent_DropDownListCurrency
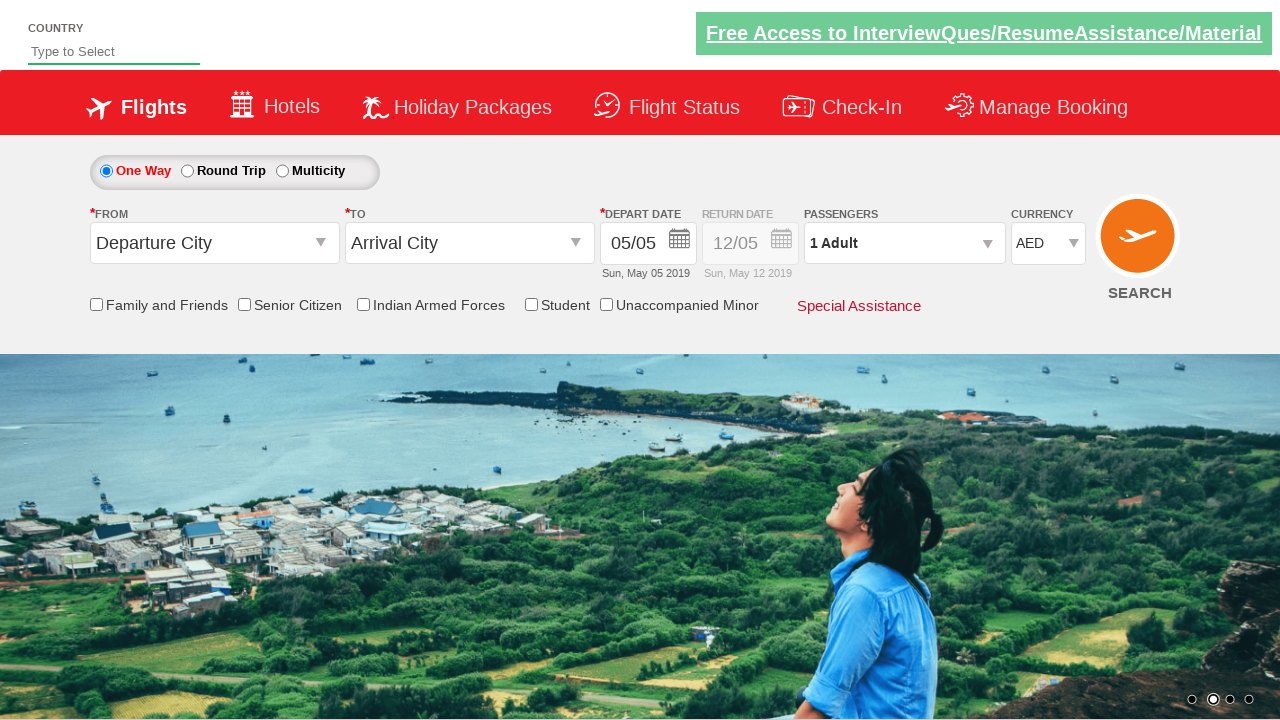

Waited 2 seconds for AED selection to be visible
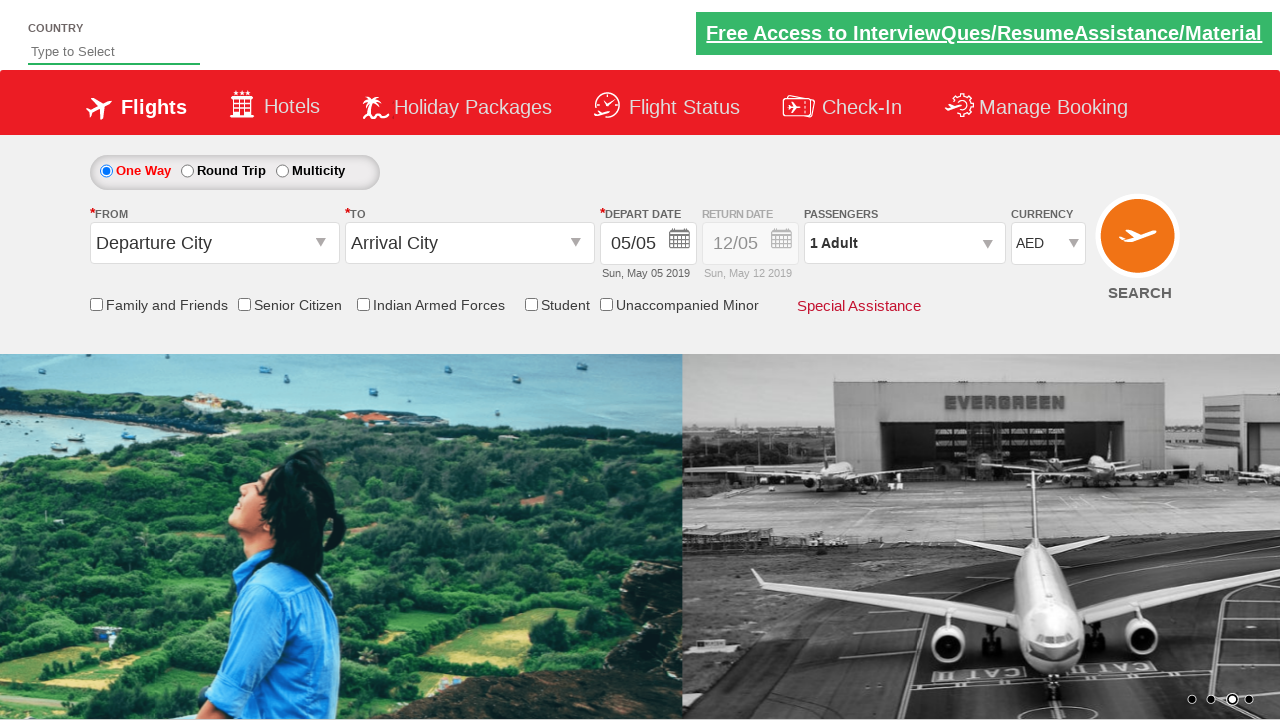

Selected USD currency option by visible text on select#ctl00_mainContent_DropDownListCurrency
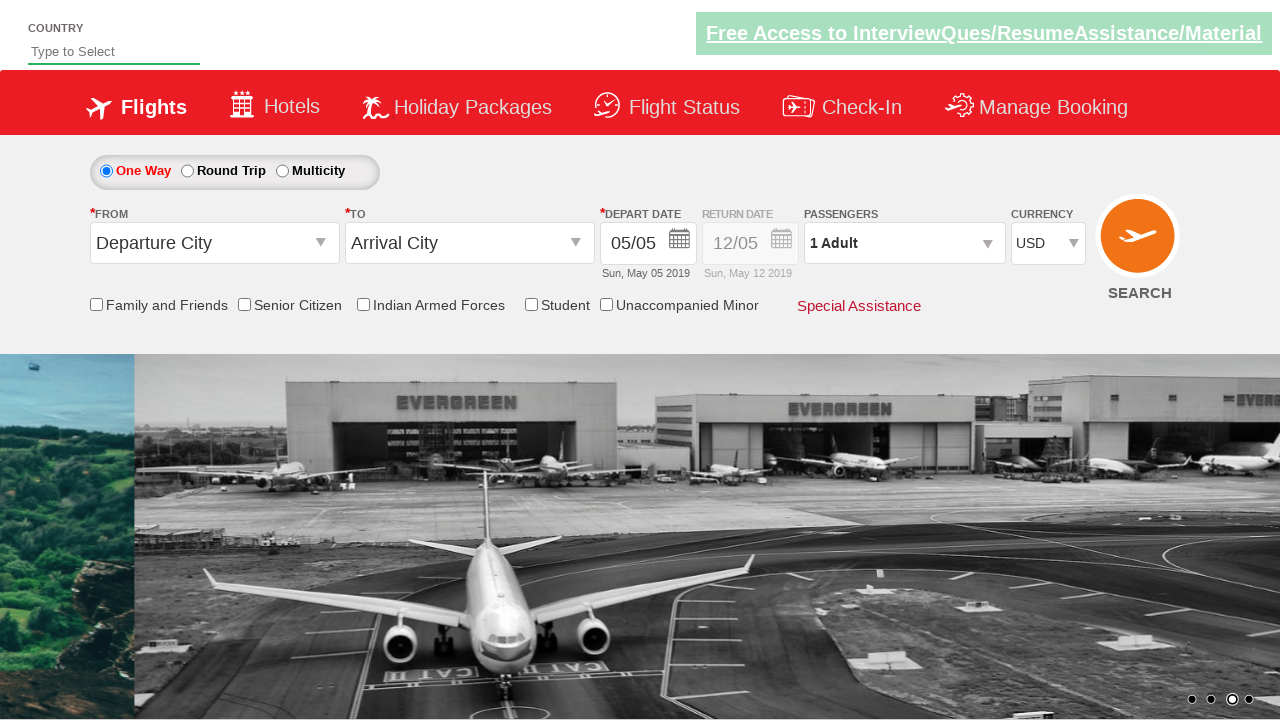

Waited 2 seconds for USD selection to be visible
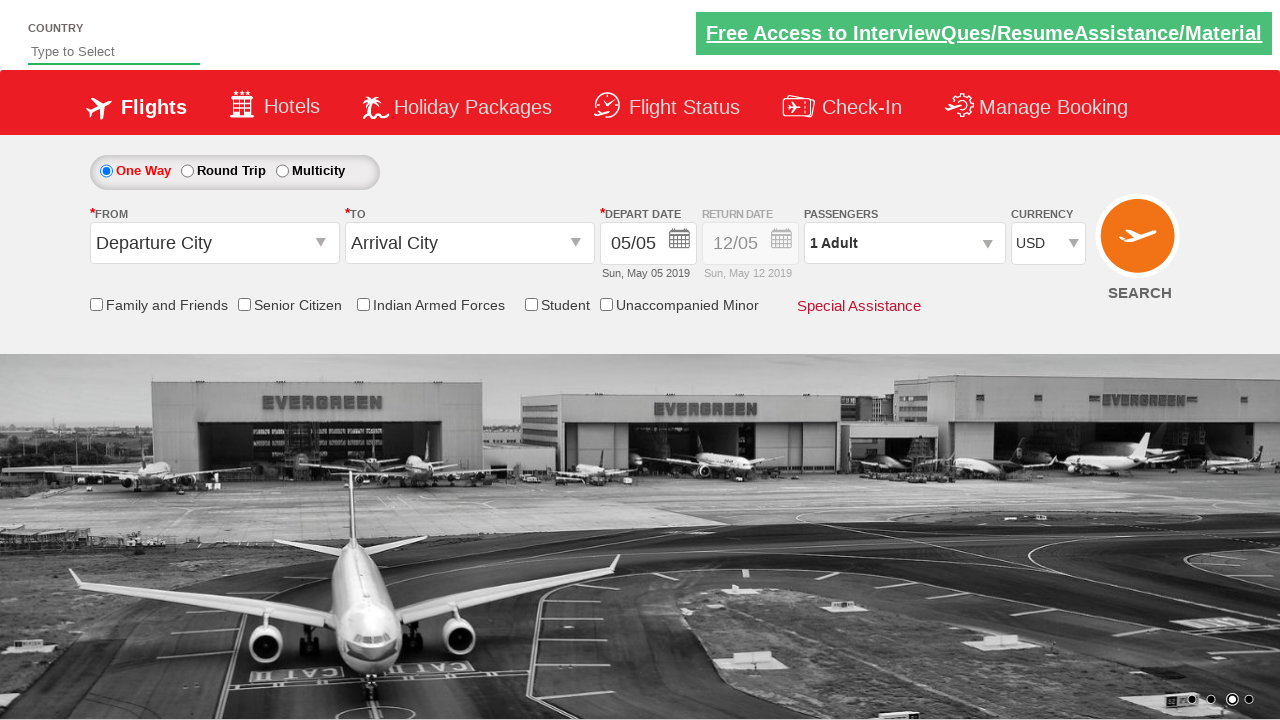

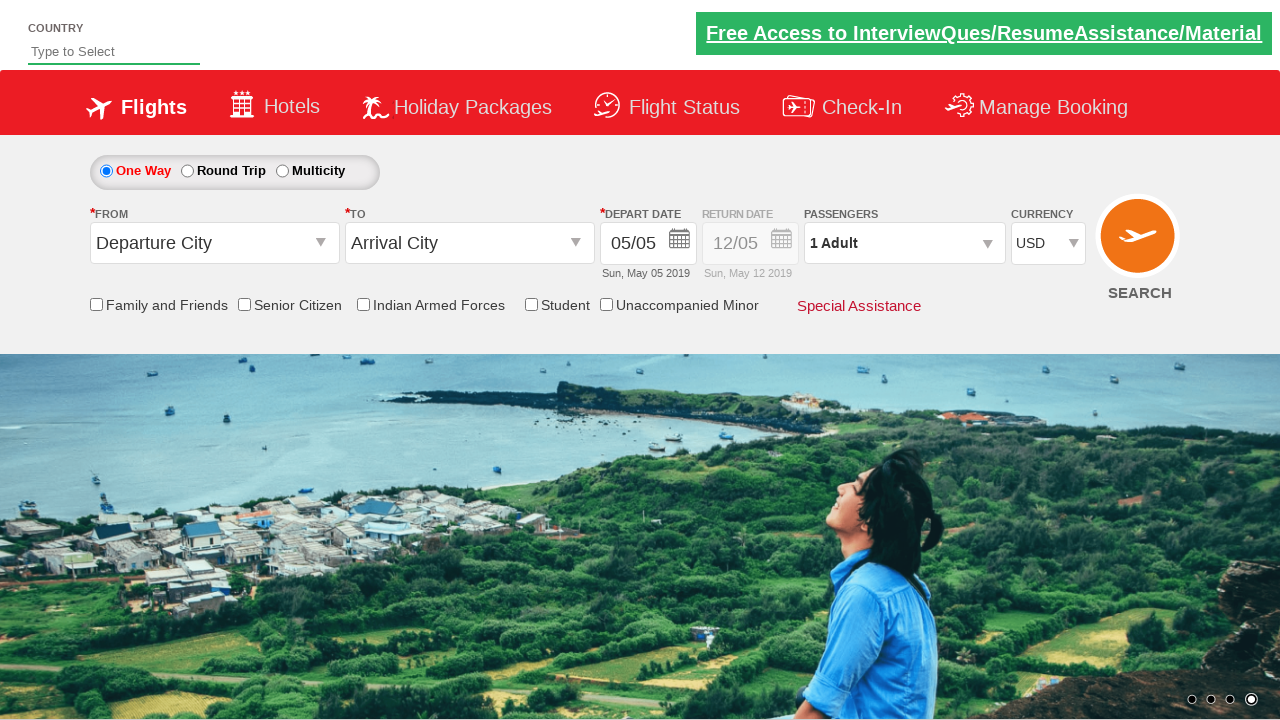